Navigates to inventwithpython.com and clicks on the 'Bookshop.org' link to test link navigation functionality

Starting URL: https://inventwithpython.com

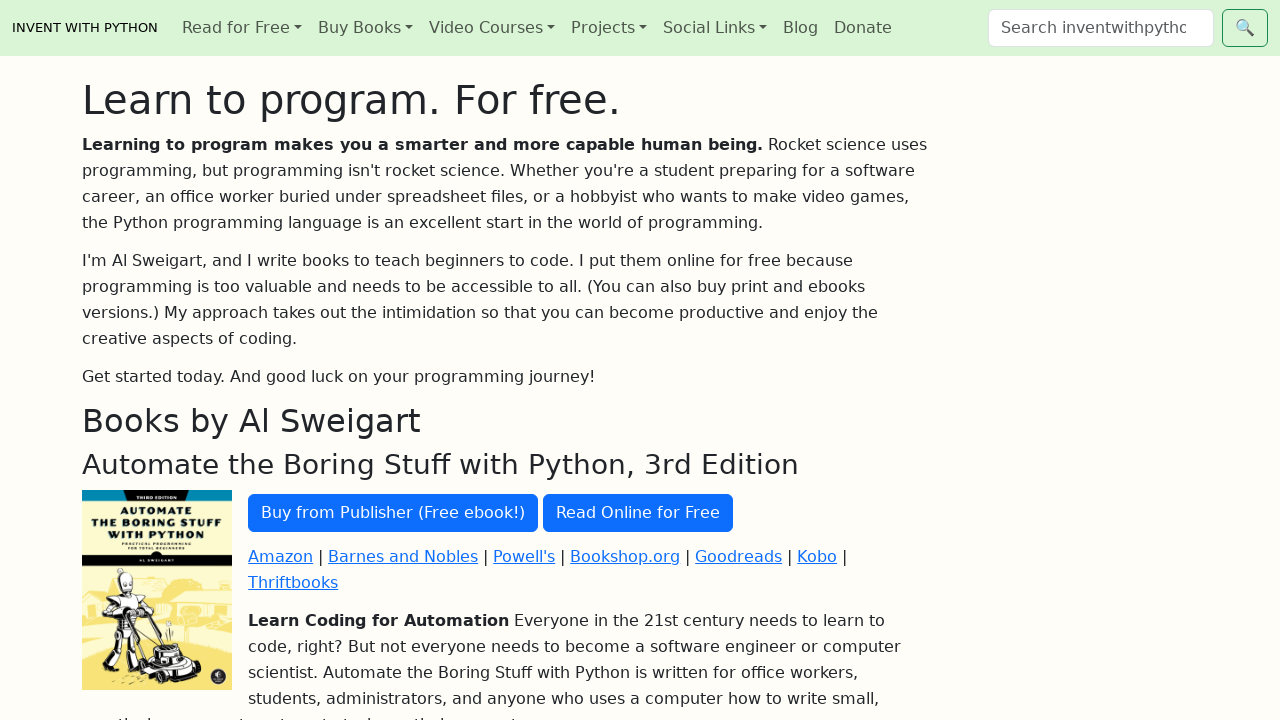

Navigated to https://inventwithpython.com
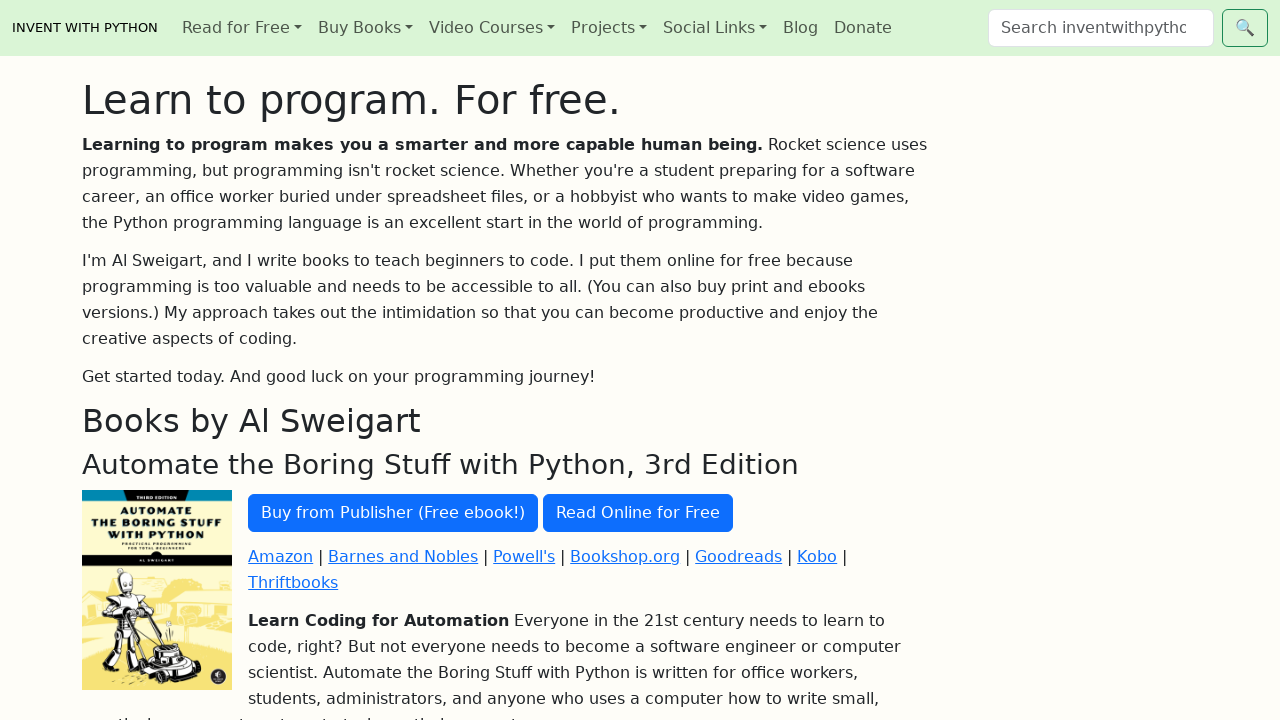

Clicked on the 'Bookshop.org' link at (625, 556) on a:has-text('Bookshop.org')
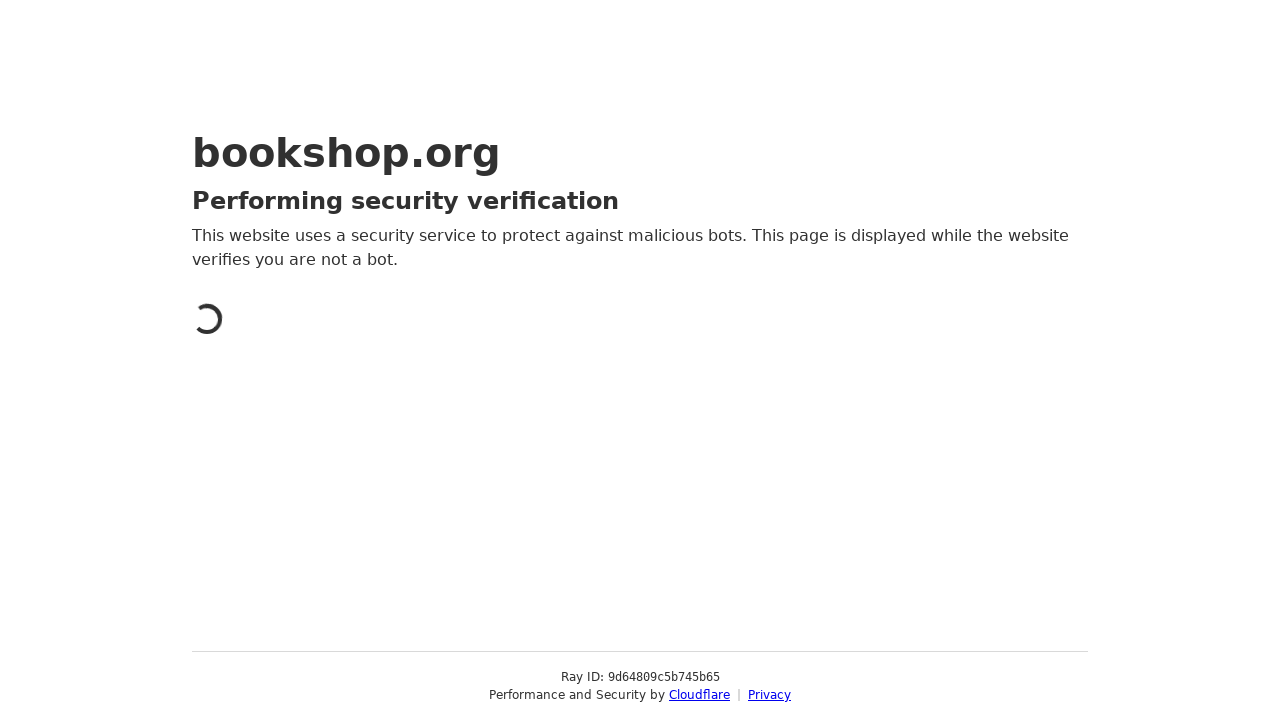

Page navigation completed and DOM content loaded
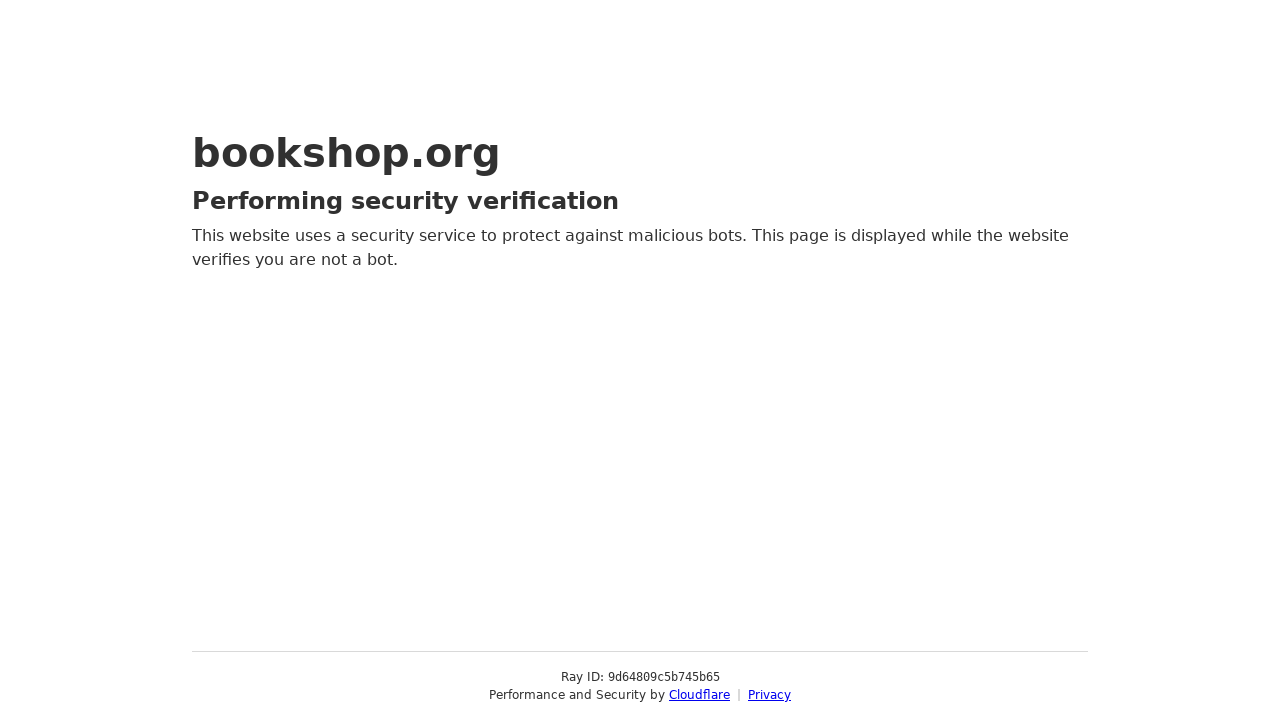

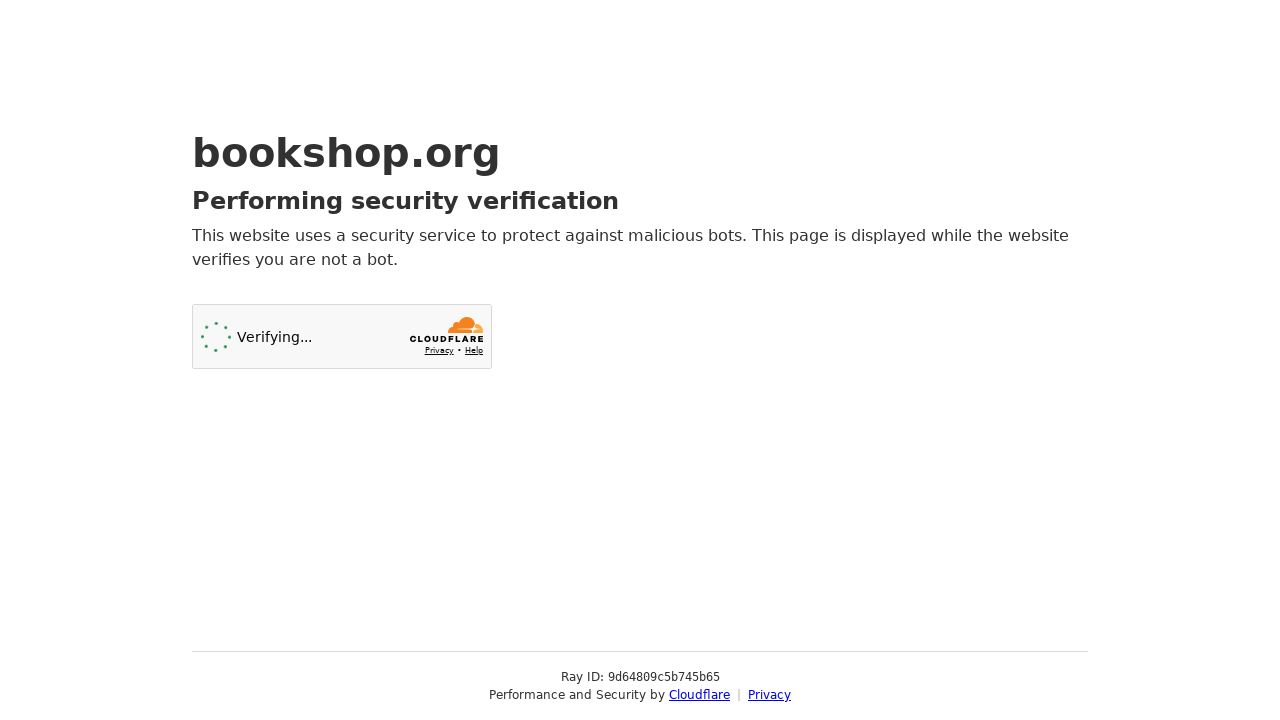